Tests new window handling by clicking a link that opens in a new tab, extracting text from the new page, and using that text in the original page

Starting URL: https://www.rahulshettyacademy.com/loginpagePractise/

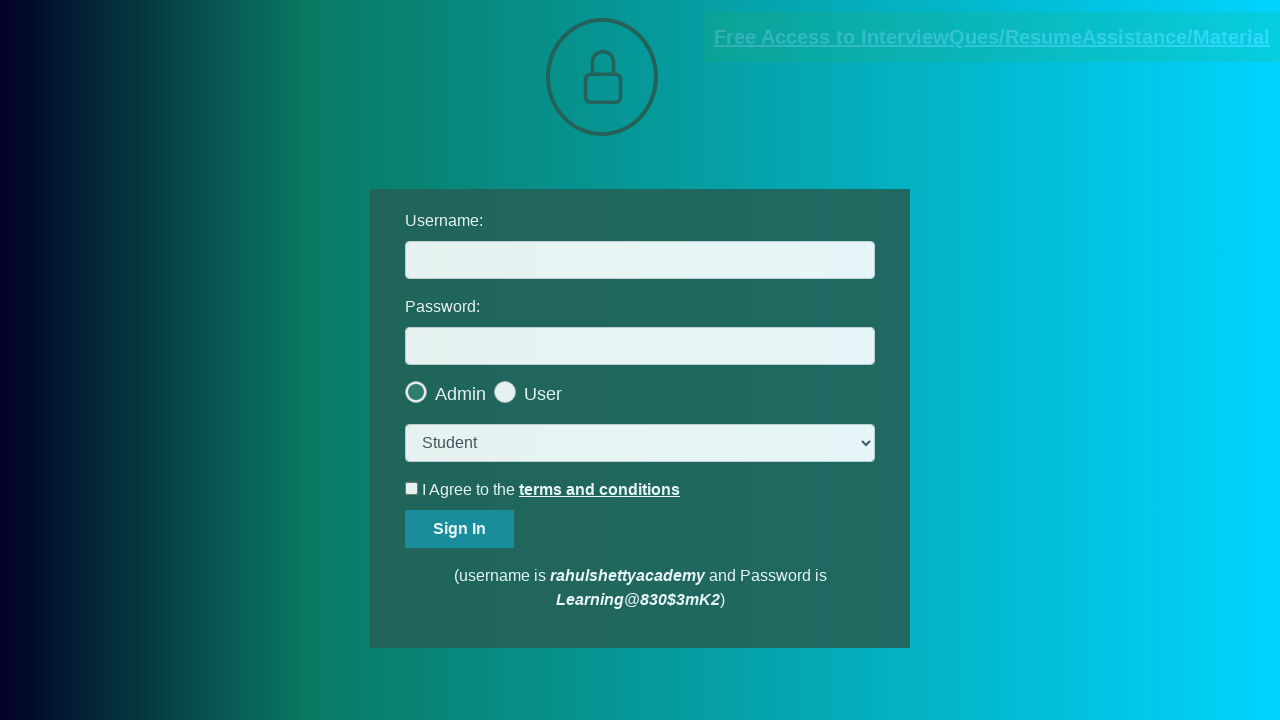

Located the blinking text link element
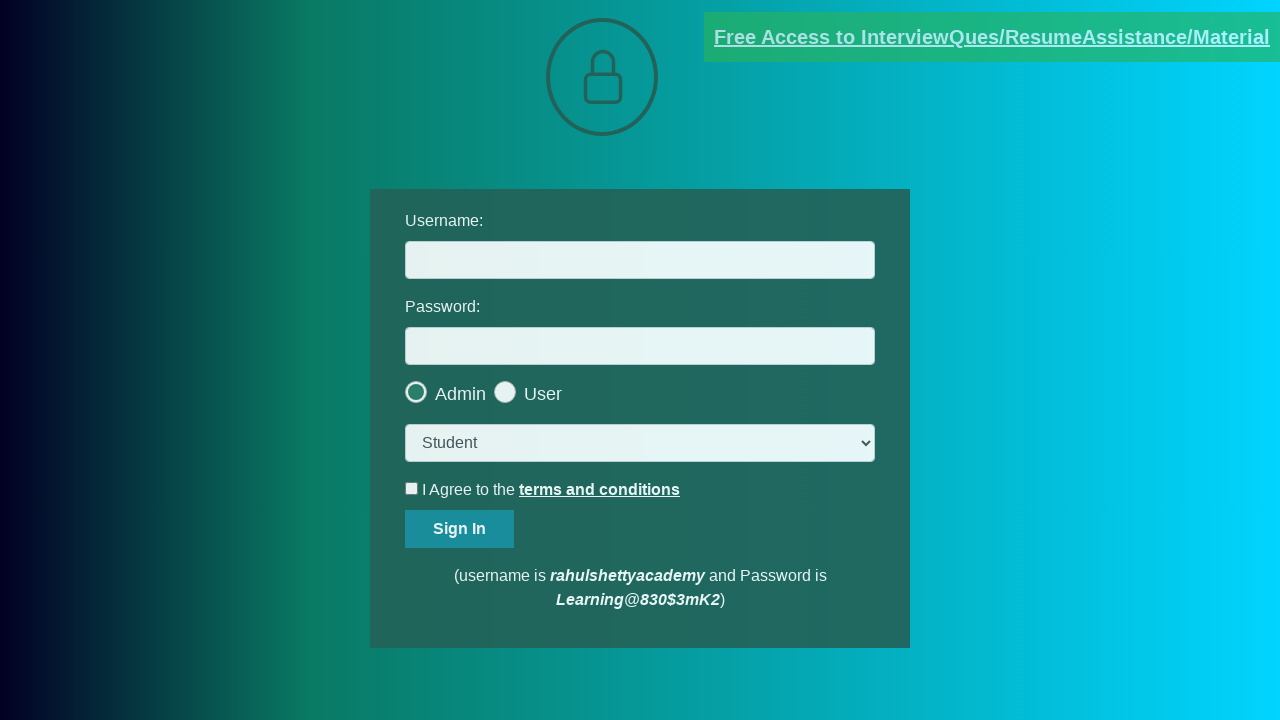

Clicked blinking text link to open new window/tab at (992, 37) on .blinkingText
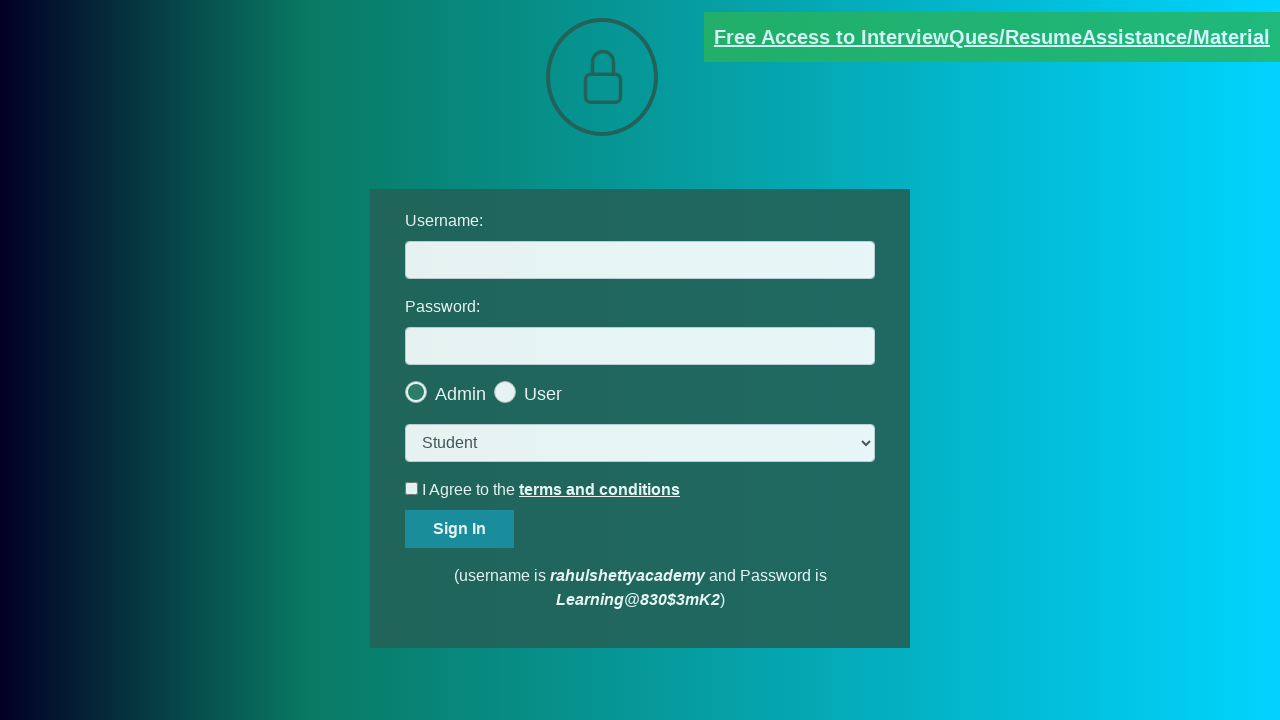

New page opened and captured
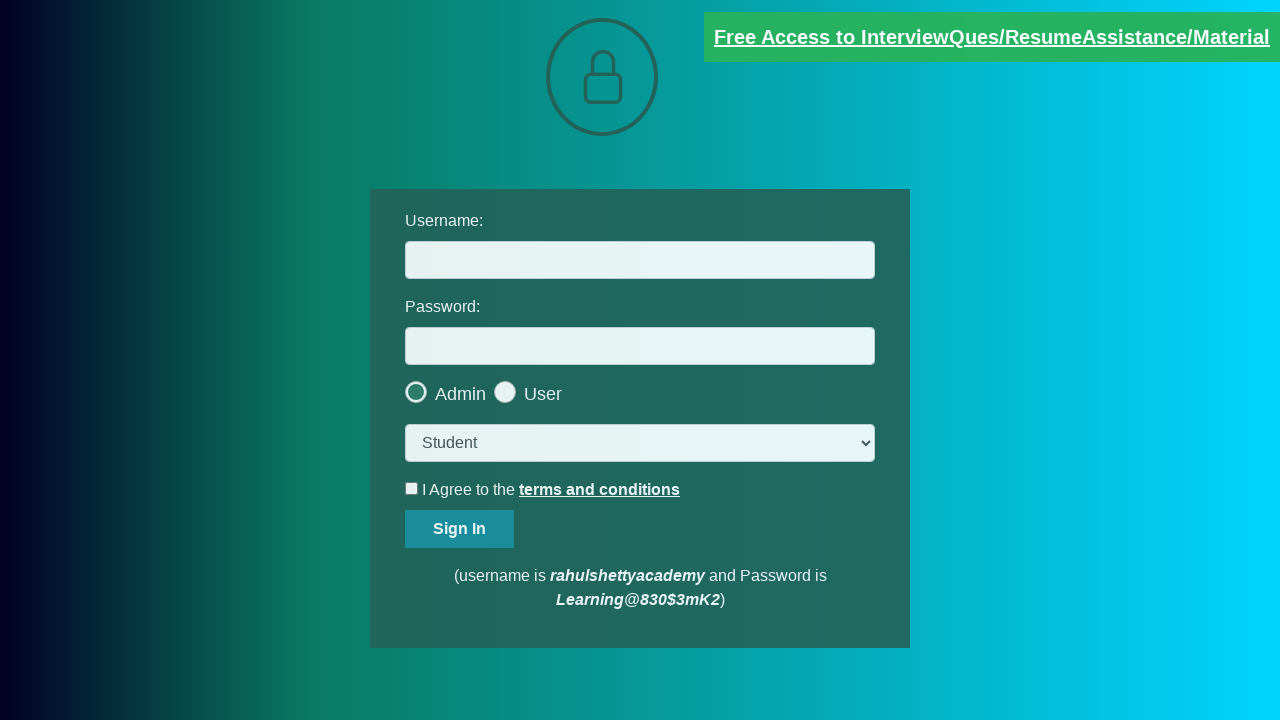

New page loaded successfully
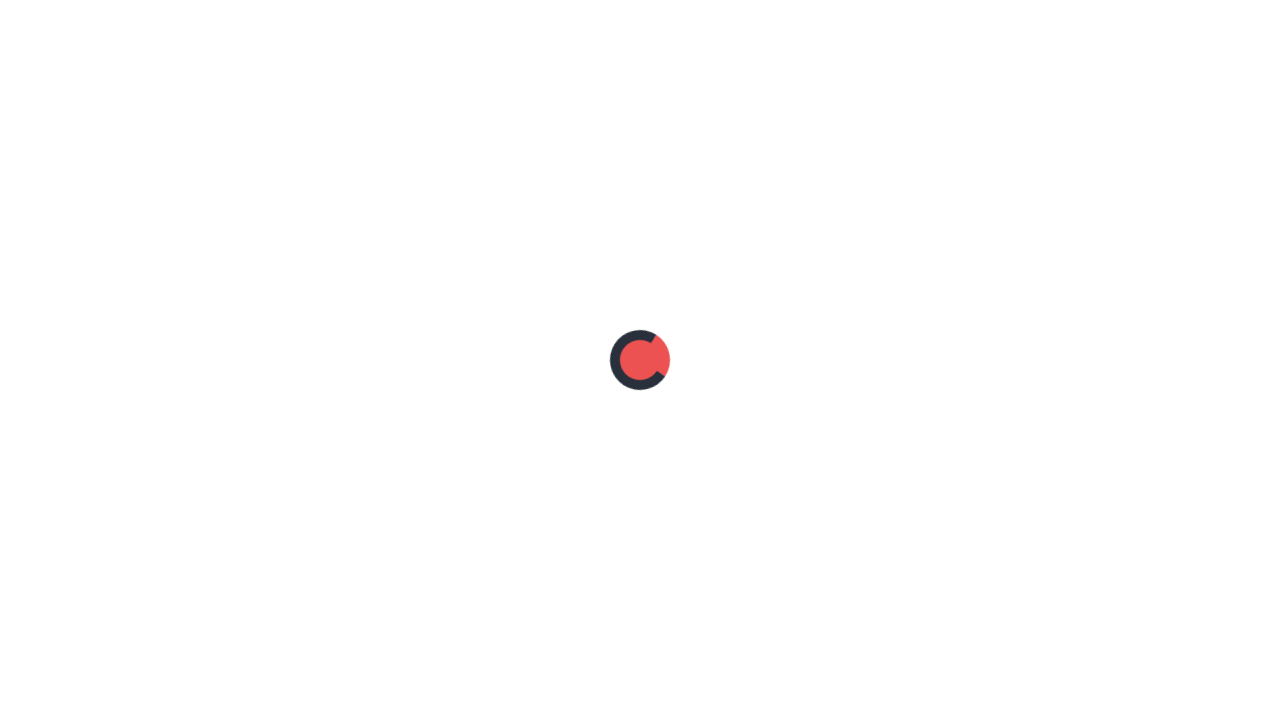

Extracted text from red element on new page
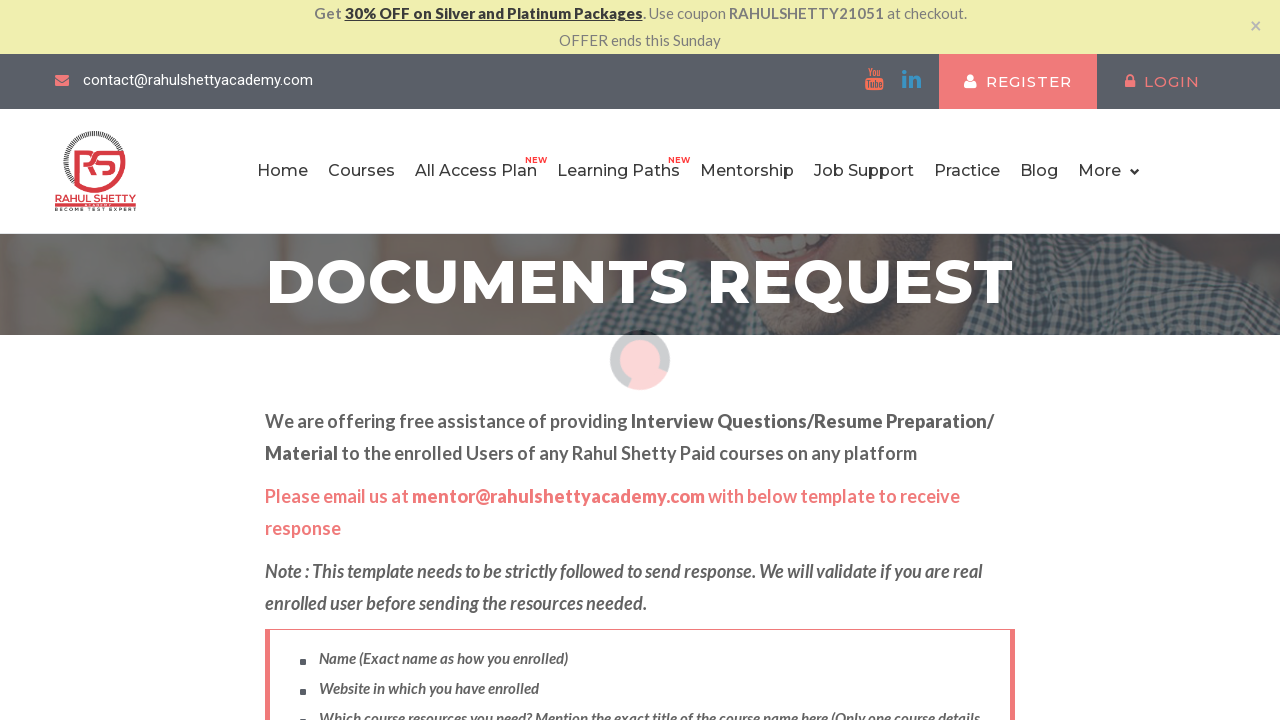

Extracted domain from email text: rahulshettyacademy.com
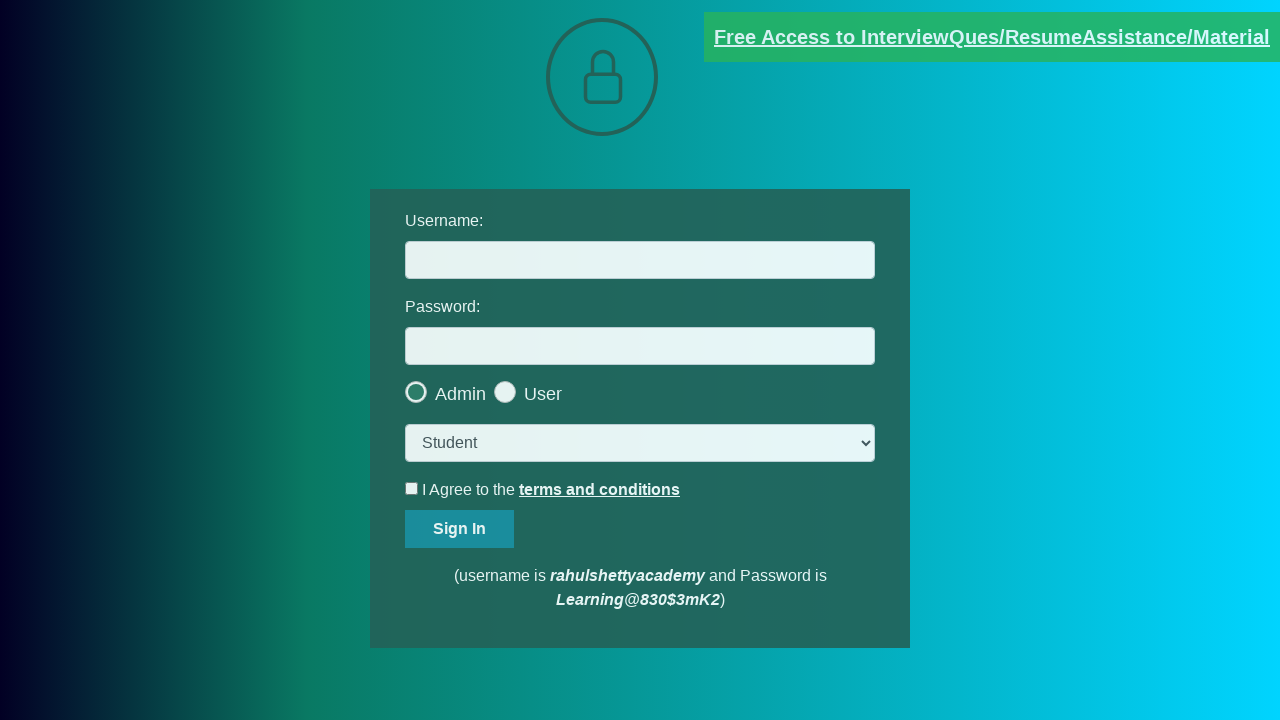

Typed extracted domain 'rahulshettyacademy.com' into username field on #username
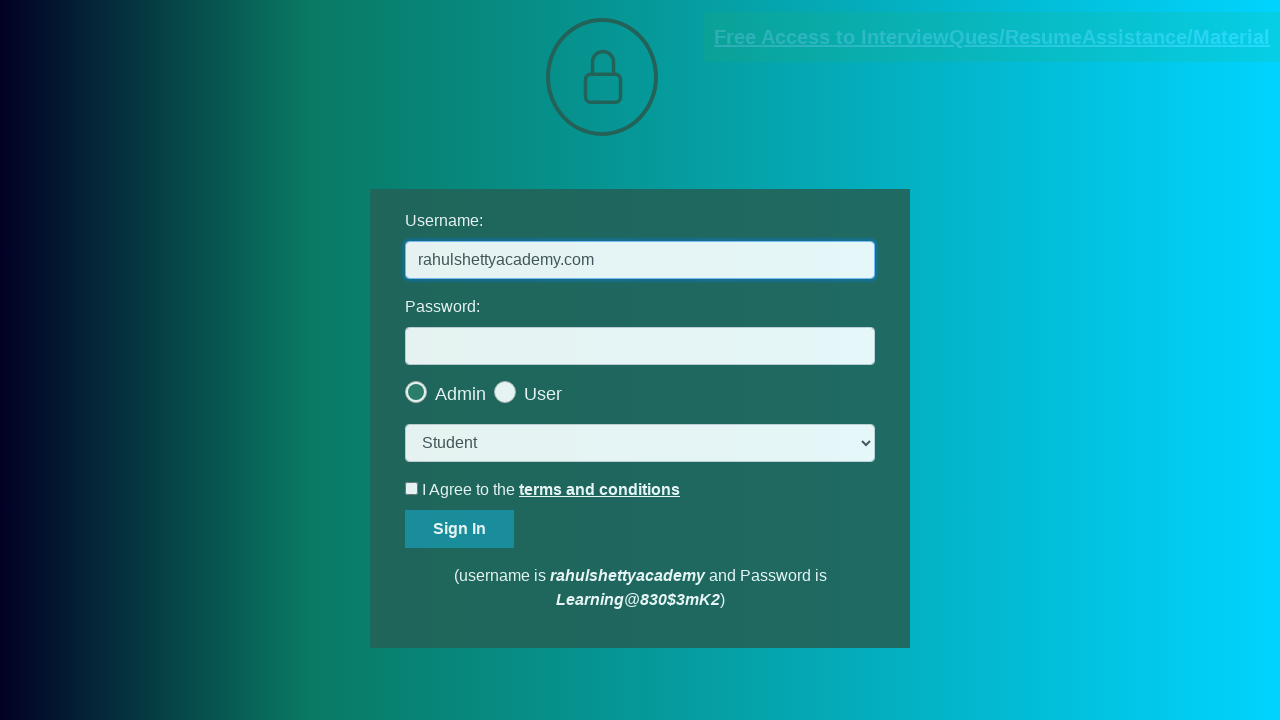

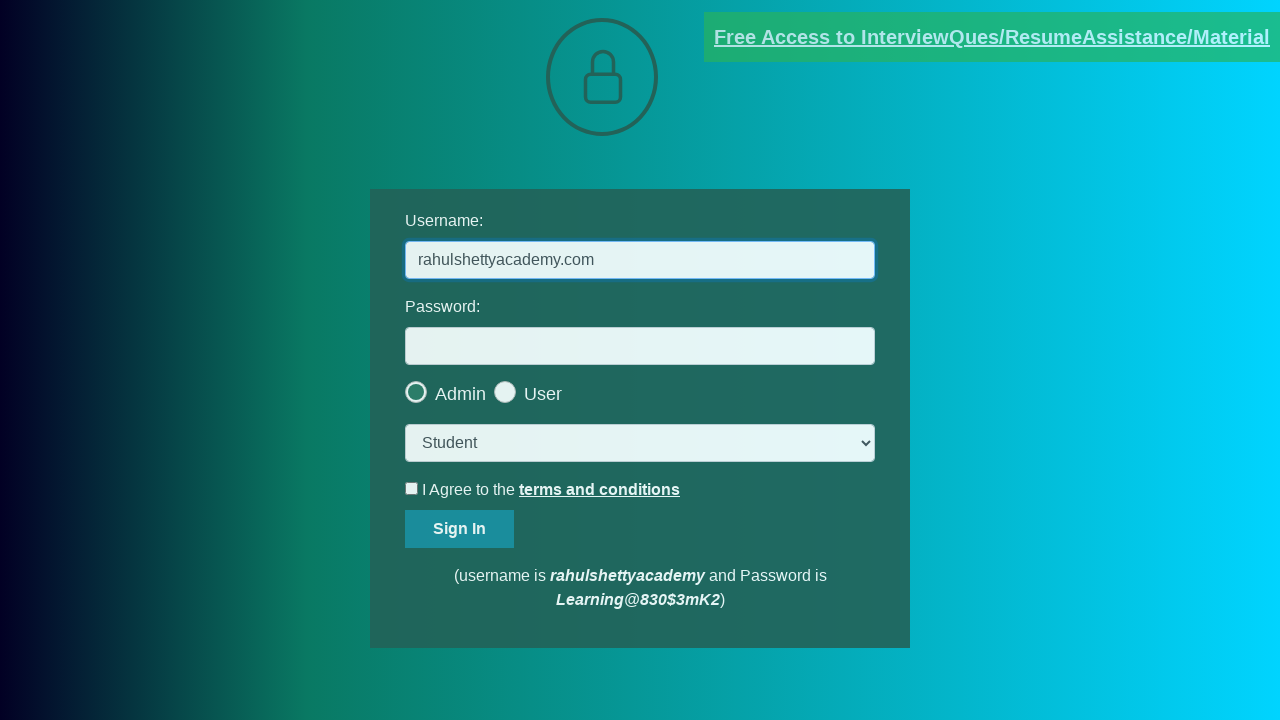